Tests dark/light mode toggle by clicking the theme switch twice and verifying the label changes

Starting URL: https://padraic79.github.io/AutomationProjects/features.html

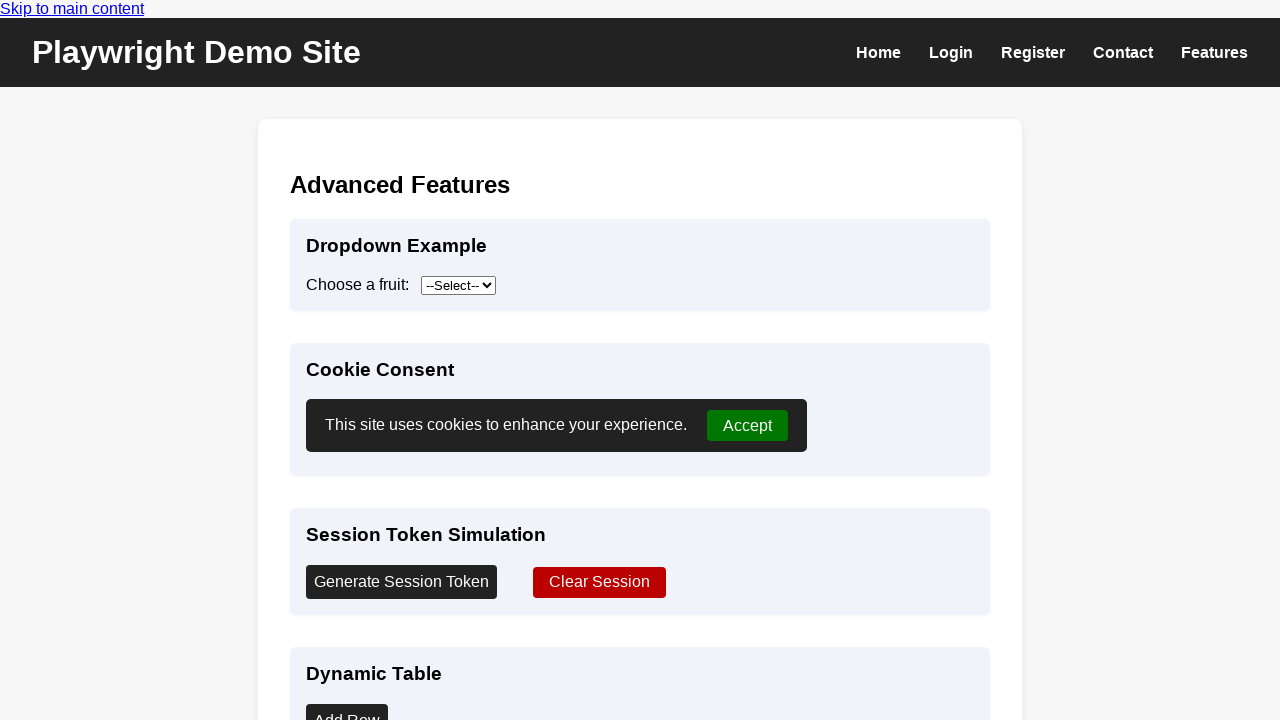

Clicked theme toggle slider to switch to dark mode at (331, 360) on .switch .slider
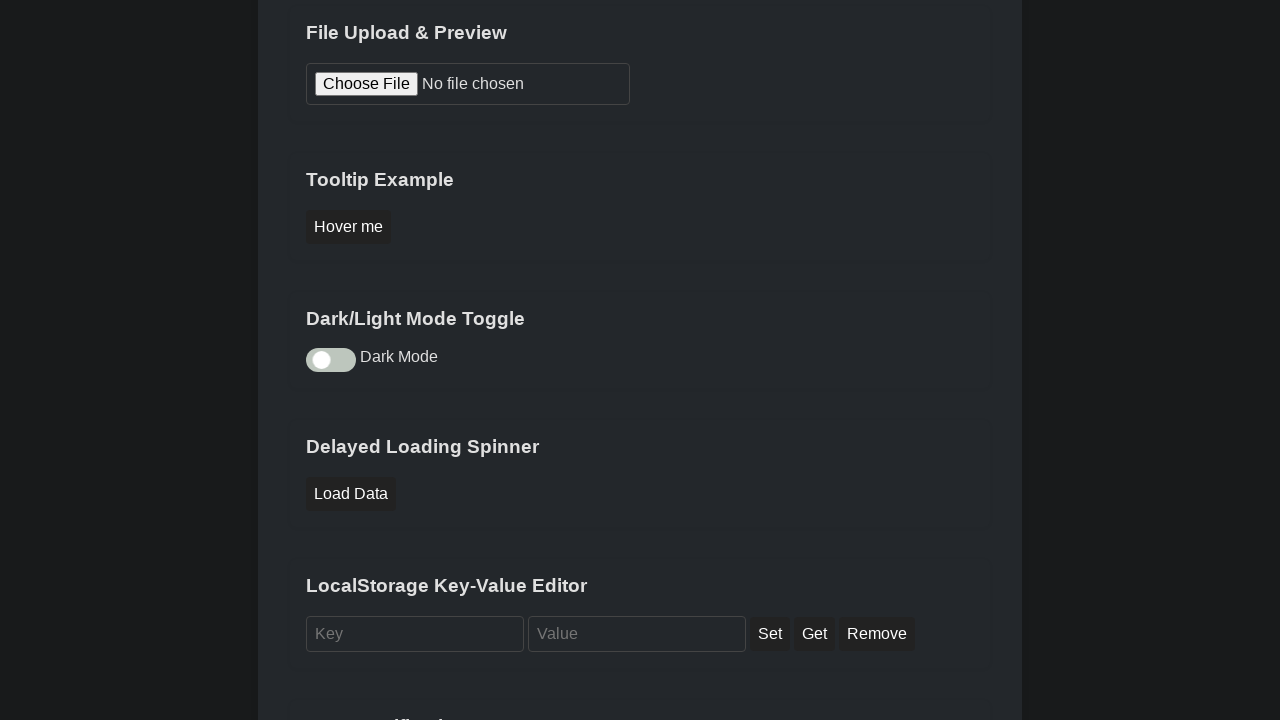

Verified dark mode label is displayed
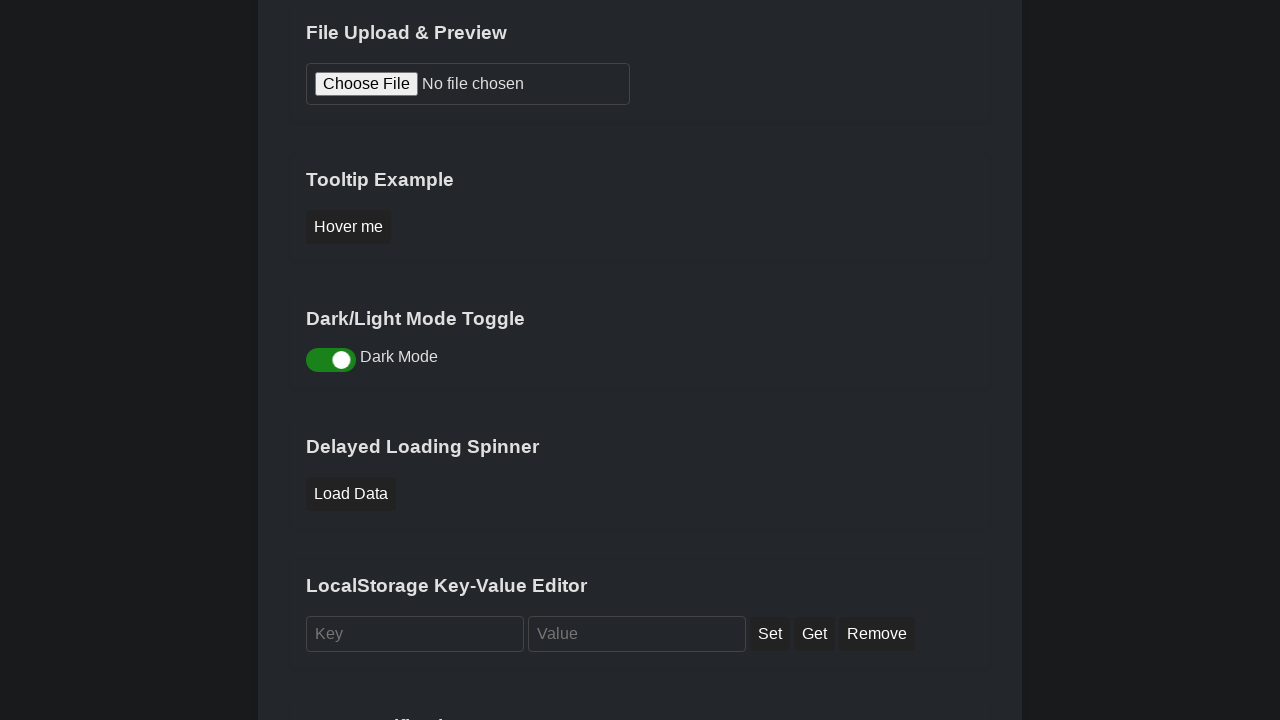

Clicked theme toggle slider to switch back to light mode at (331, 360) on .switch .slider
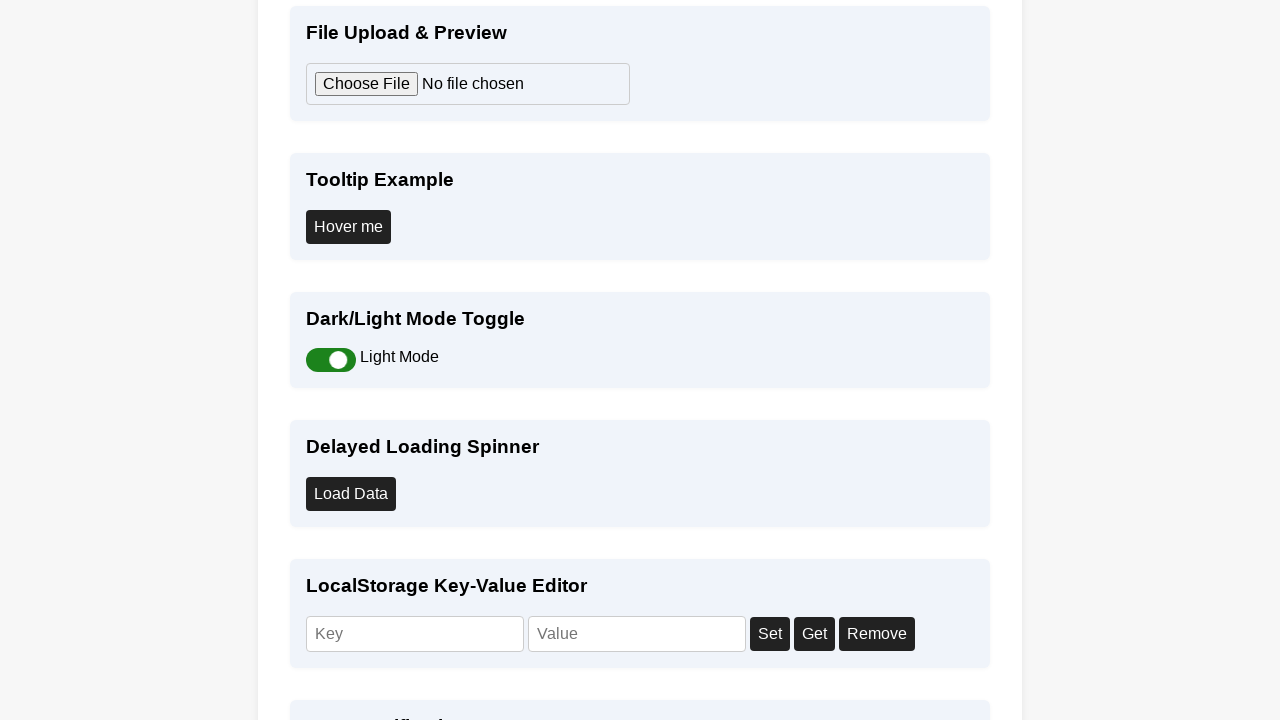

Verified light mode label is displayed
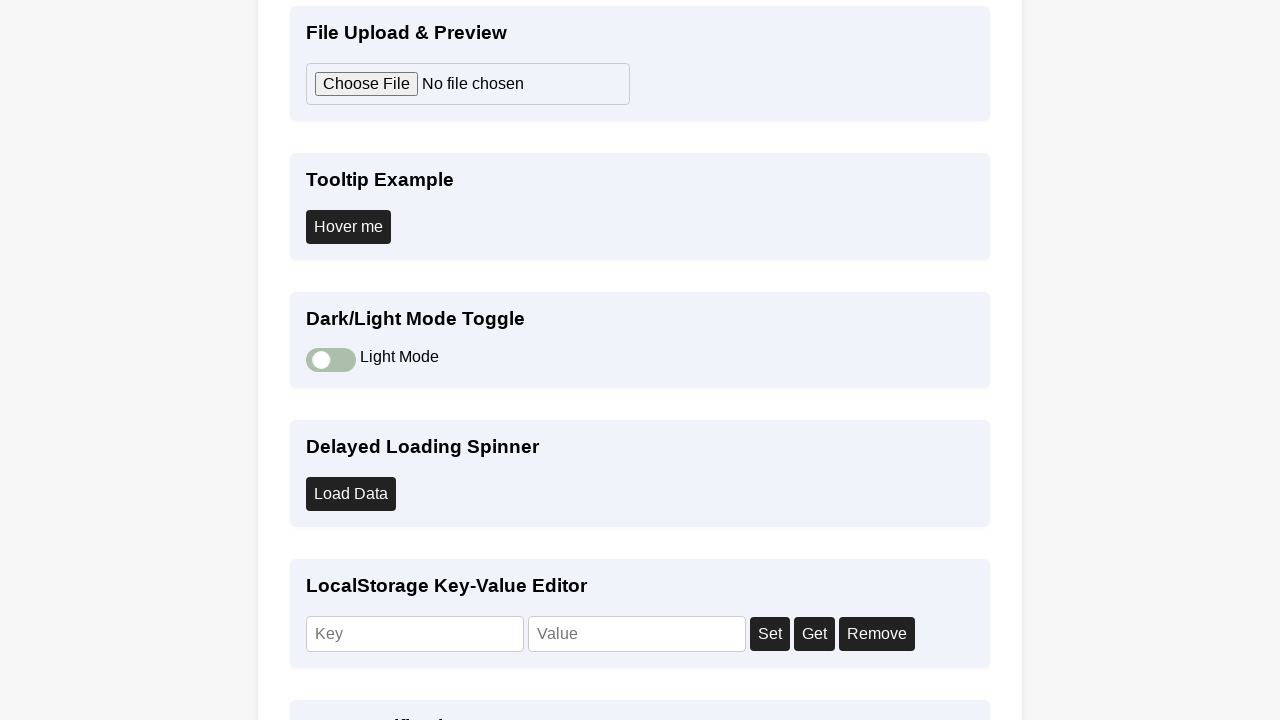

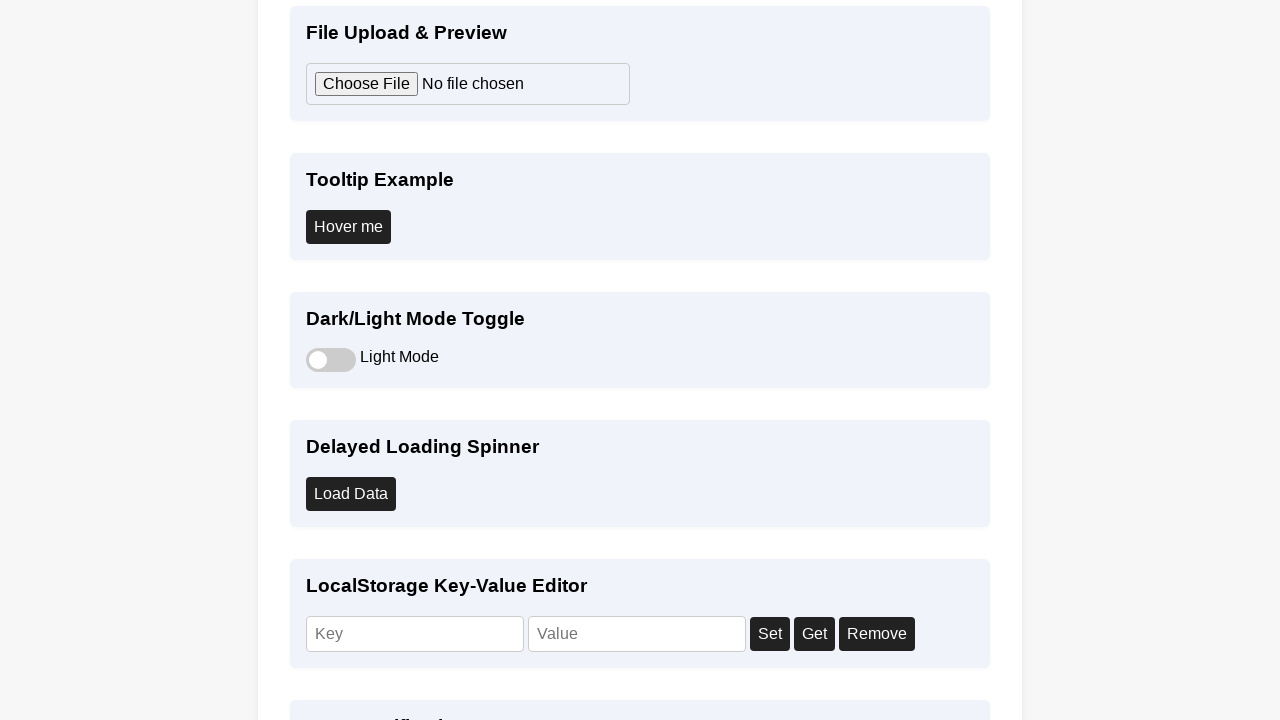